Tests radio button handling by locating sport radio buttons and selecting the "hockey" option from the available choices.

Starting URL: https://practice.cydeo.com/radio_buttons

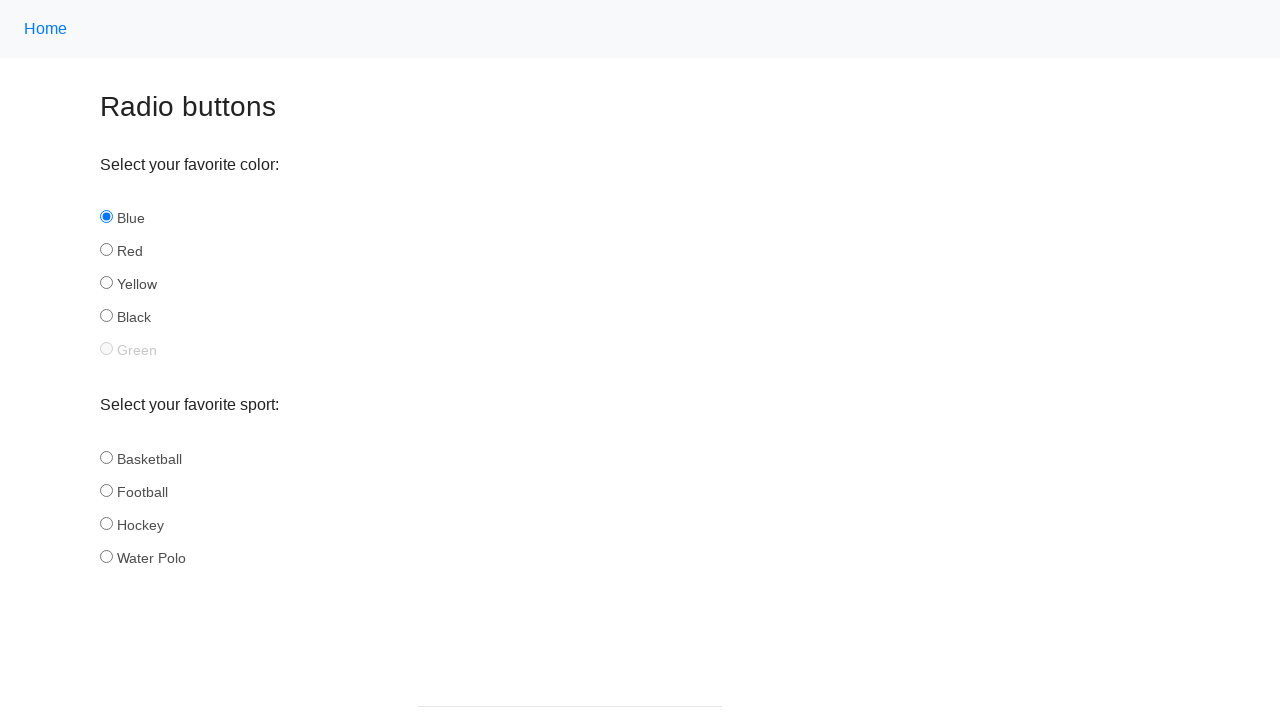

Waited for sport radio buttons to be present
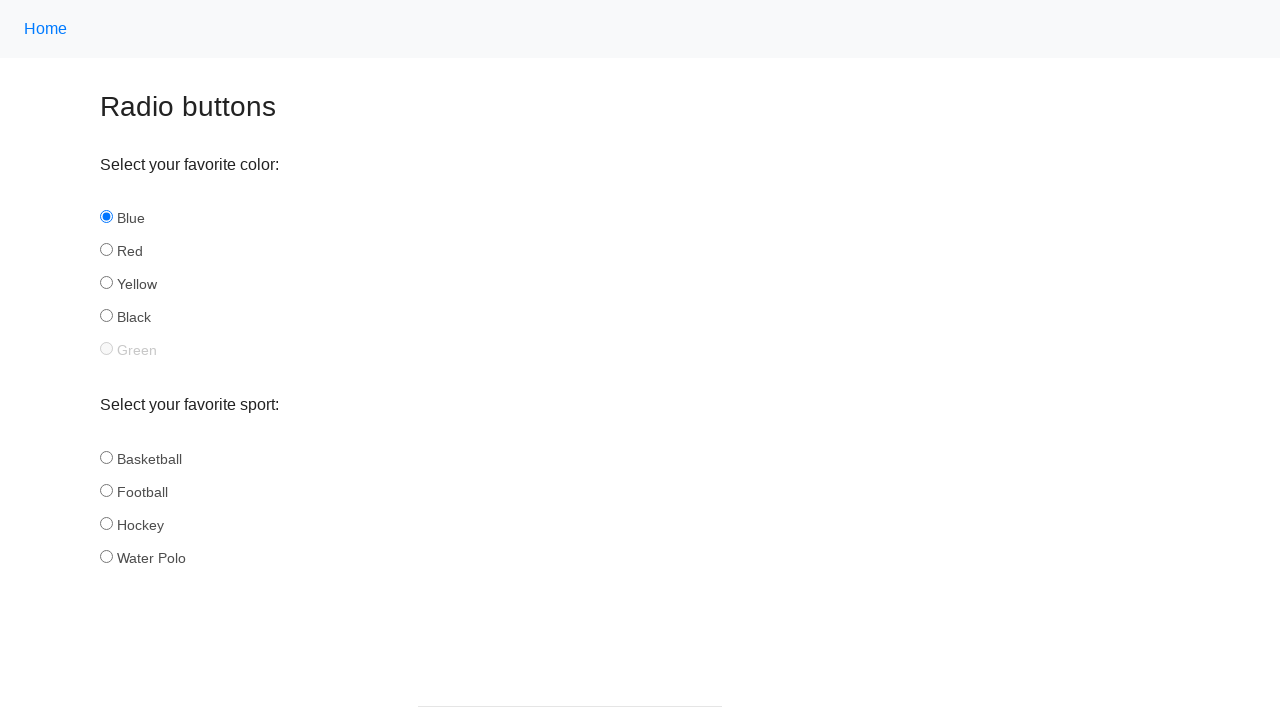

Located all sport radio buttons
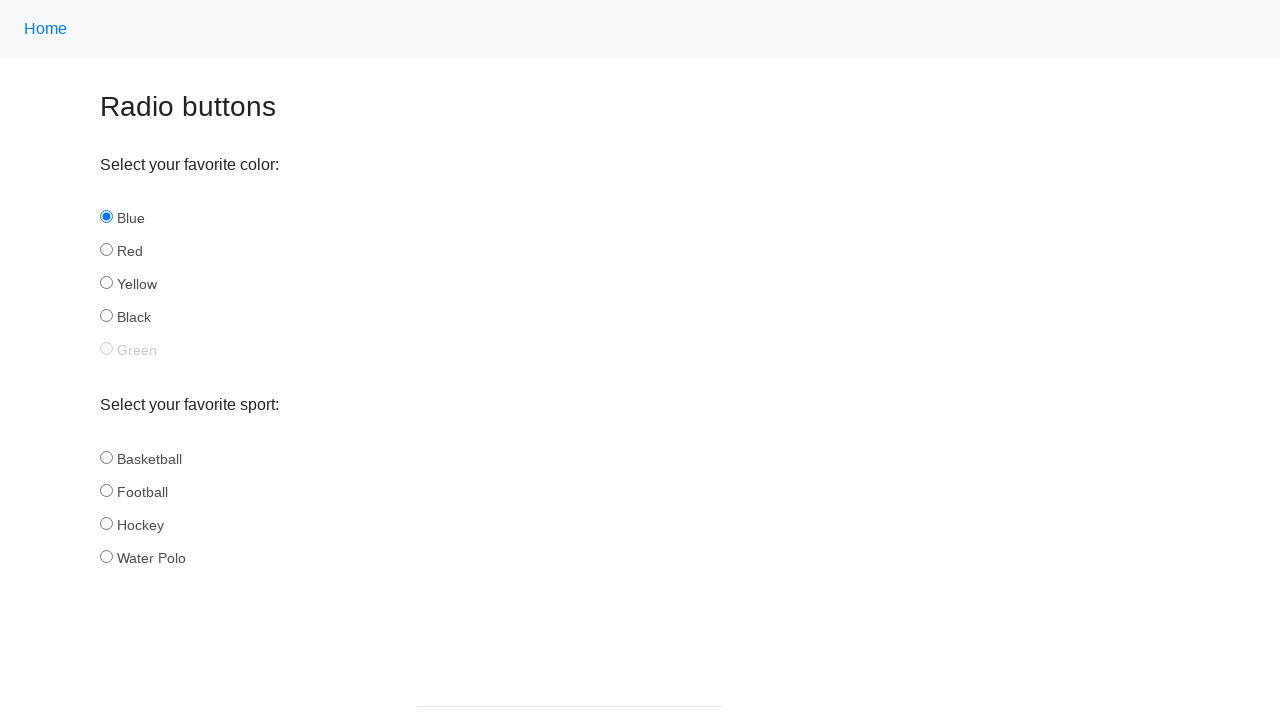

Clicked the hockey radio button at (106, 523) on input[name='sport'] >> nth=2
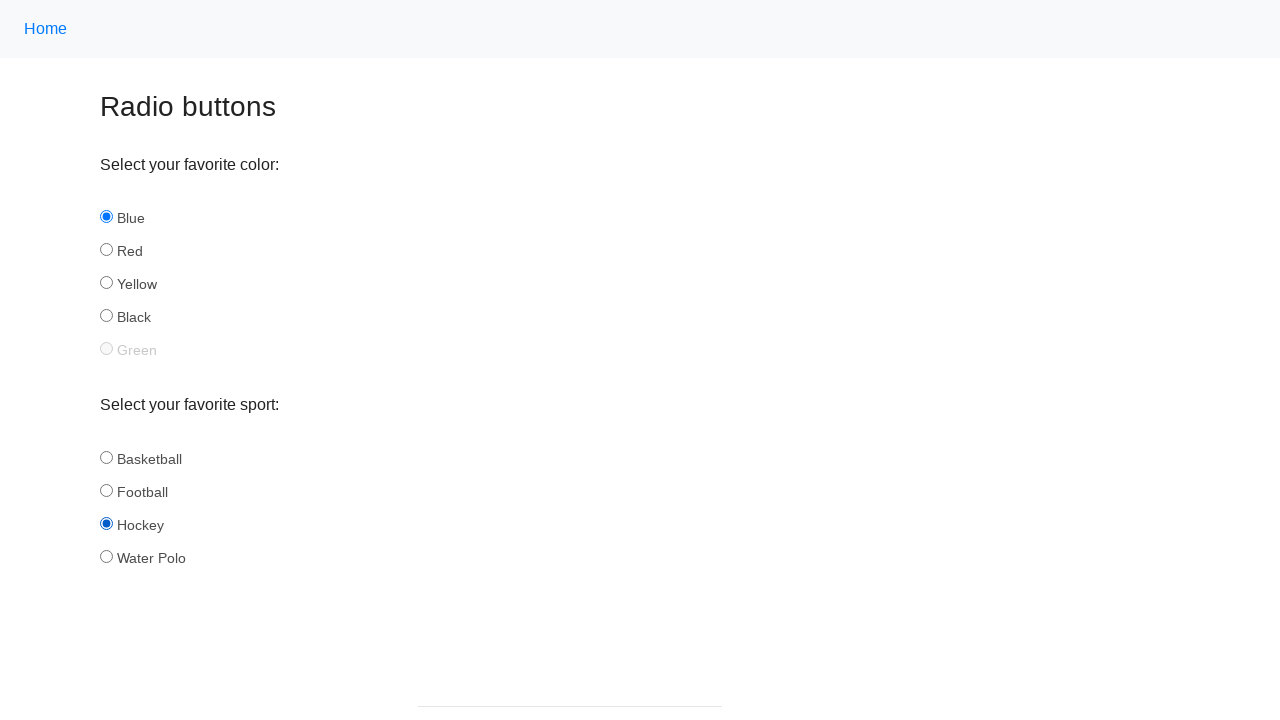

Verified hockey radio button is selected: True
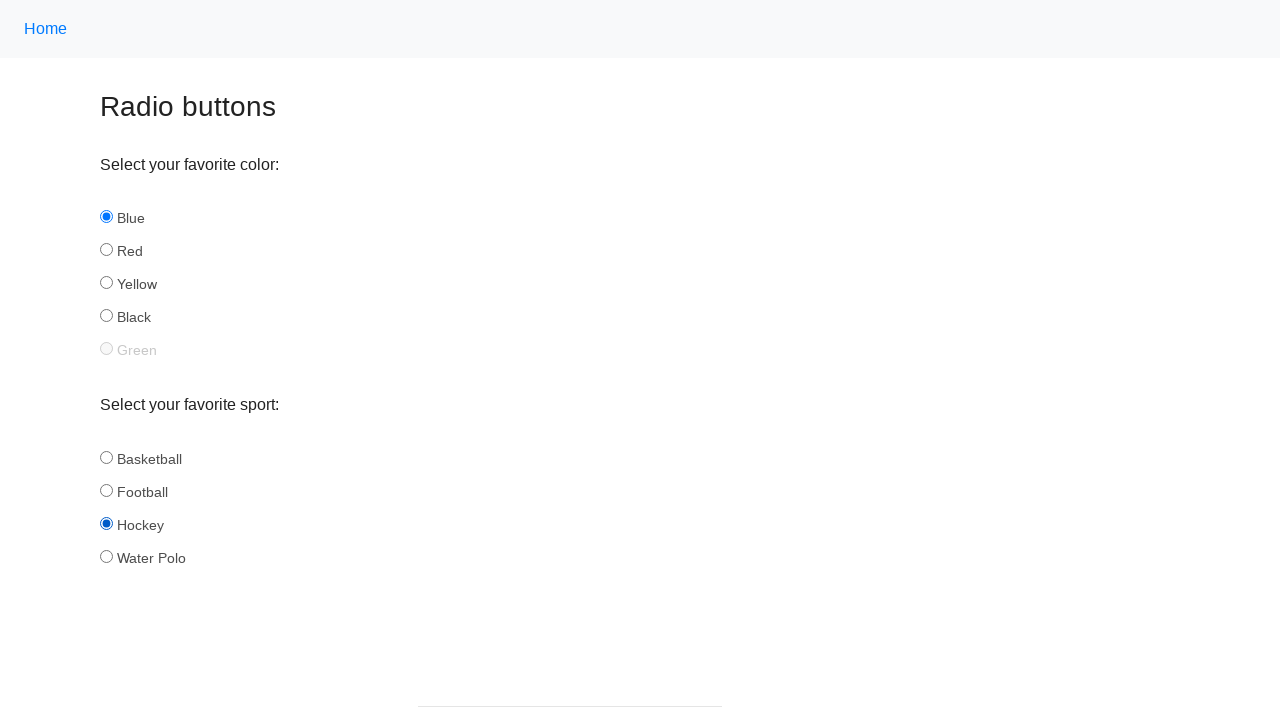

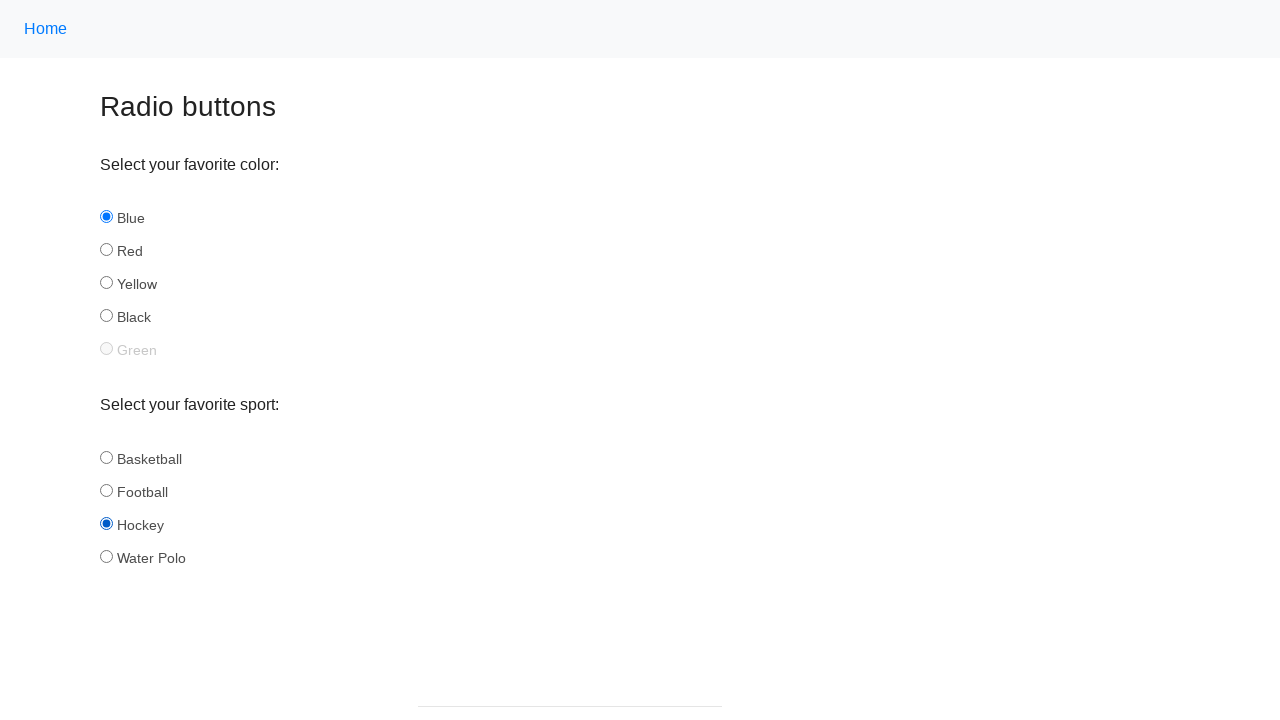